Navigates to an LMS site, counts courses on the All Courses page, then navigates to Contact Us page and fills out the contact form

Starting URL: https://alchemy.hguy.co/lms/

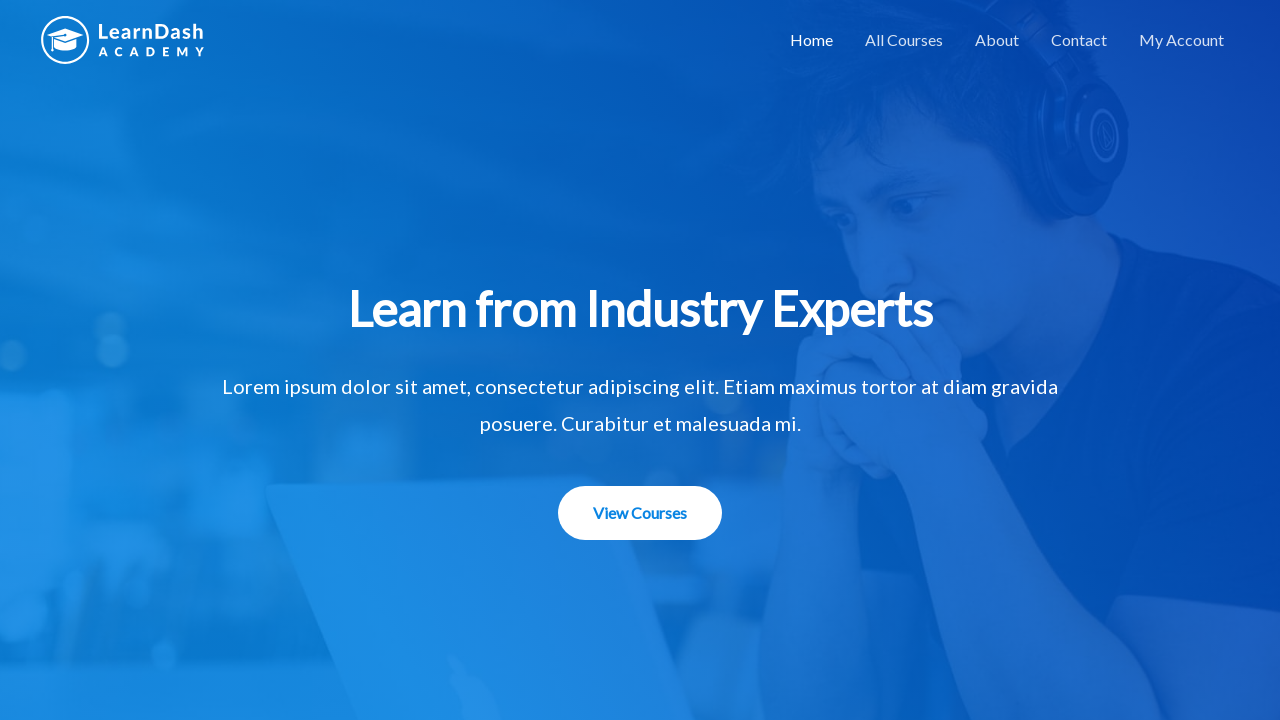

Clicked 'All Courses' navigation link at (904, 40) on xpath=//li/a[contains(text(),'All Courses')]
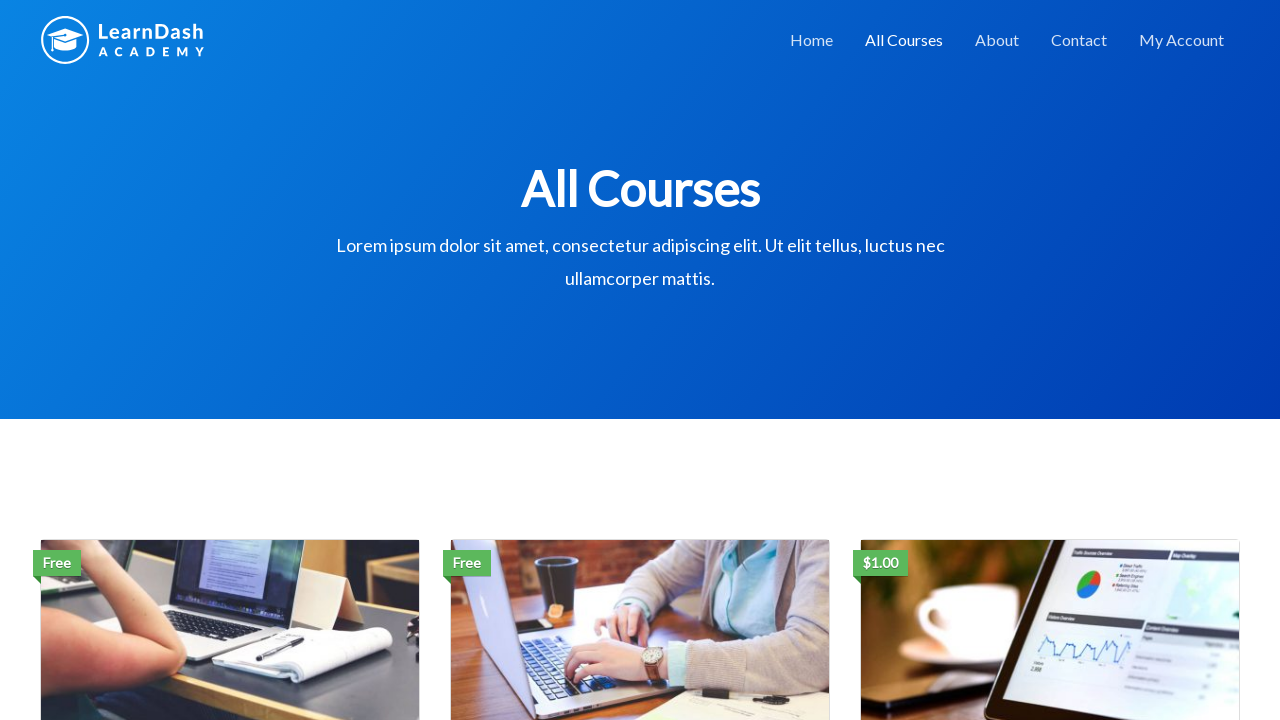

All Courses page loaded with course list visible
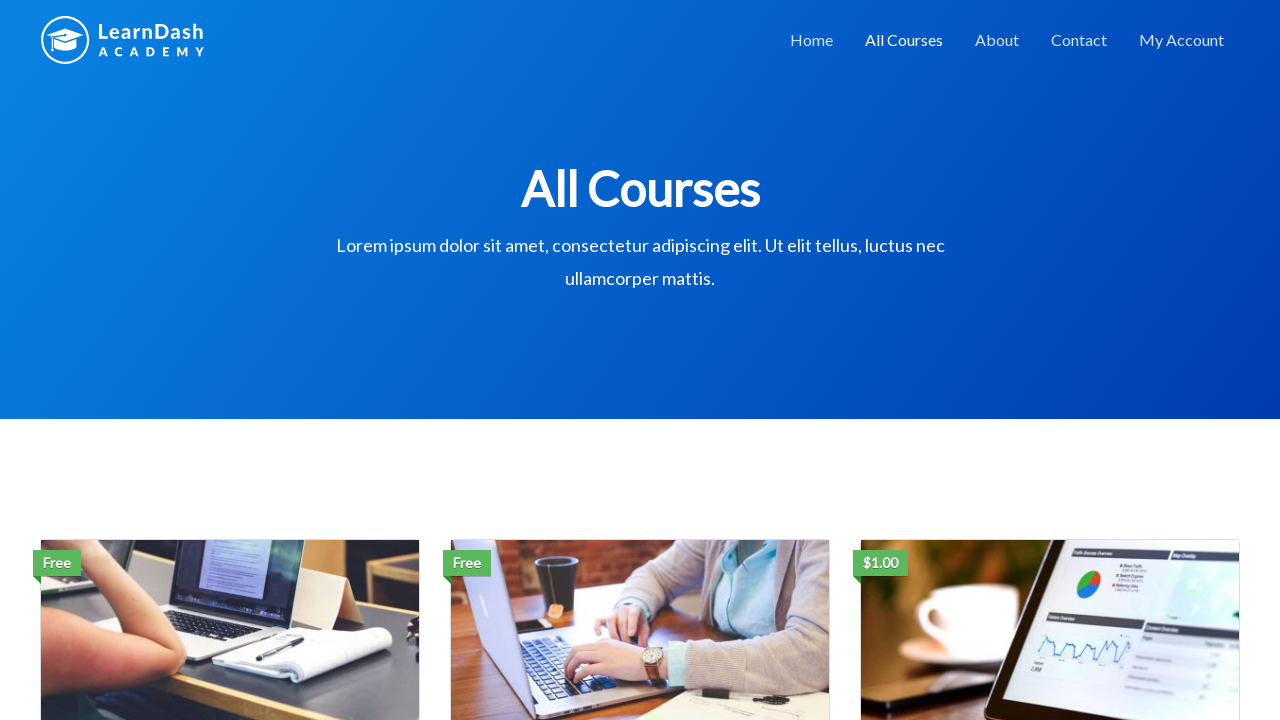

Clicked 'Contact' navigation link at (1079, 40) on xpath=//li/a[contains(text(),'Contact')]
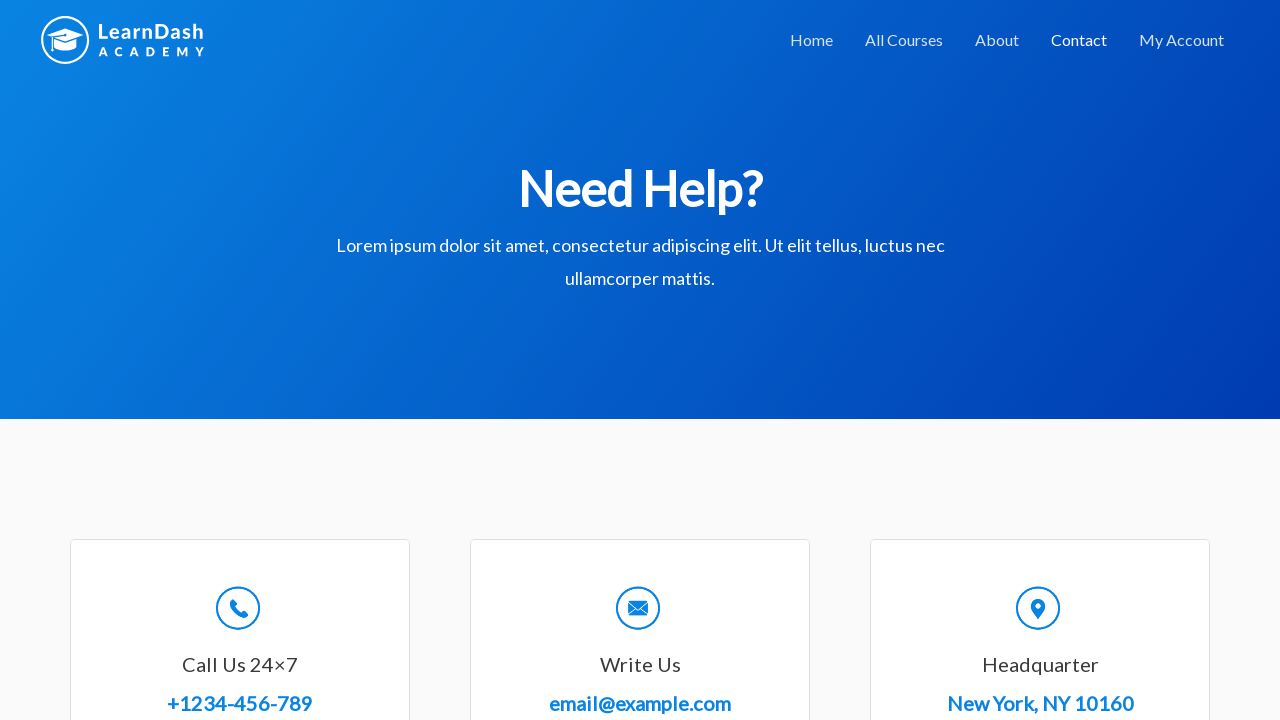

Contact Us form loaded
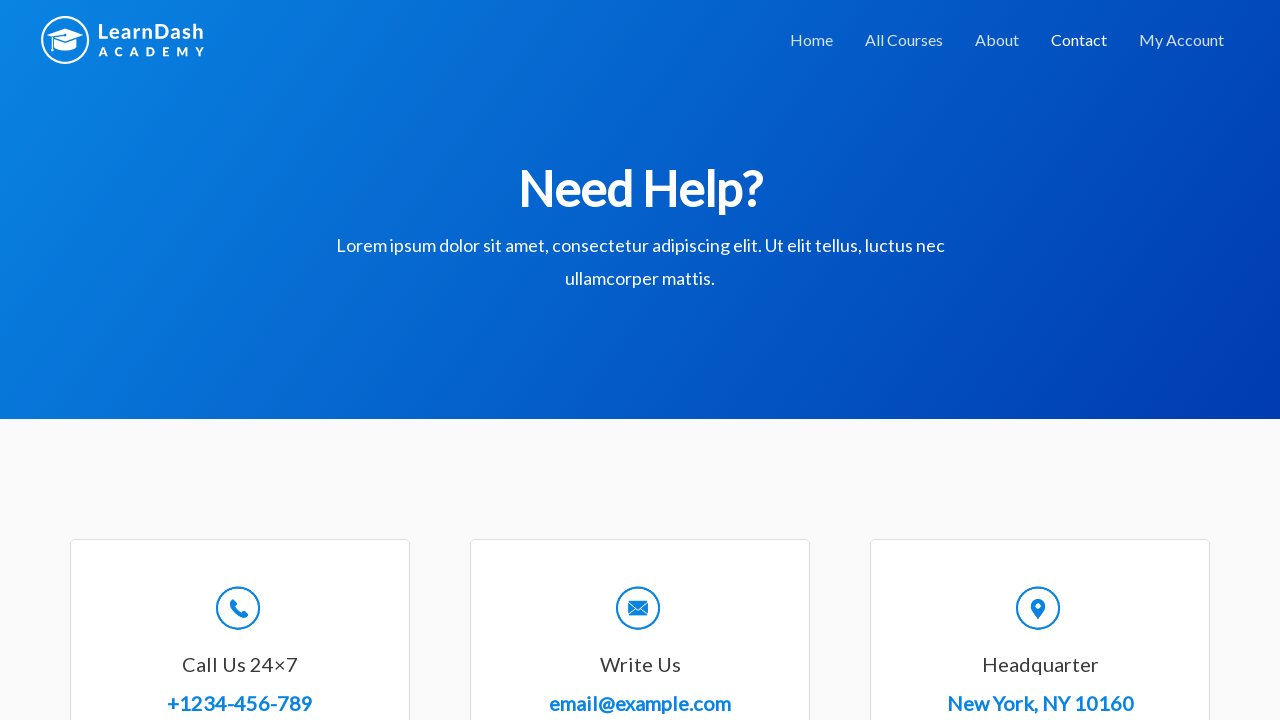

Filled name field with 'John Smith' on //div/form[@id='wpforms-form-8']//input[@id='wpforms-8-field_0']
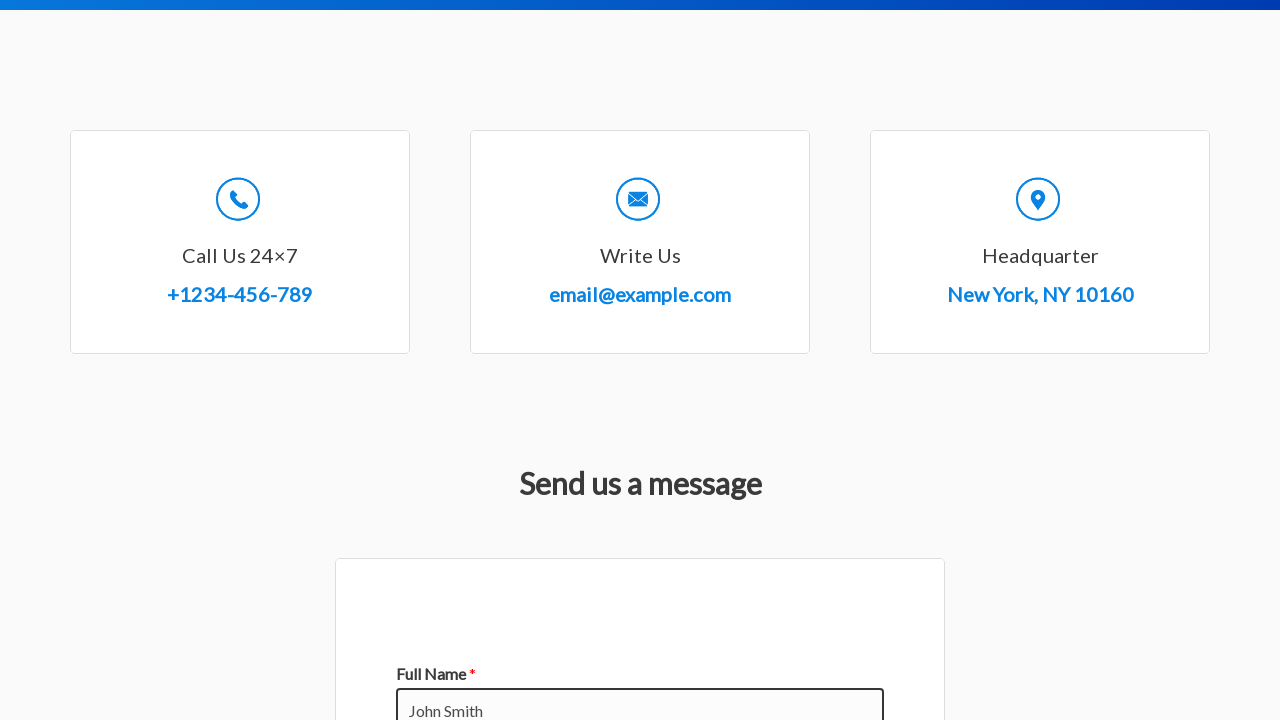

Filled email field with 'johnsmith@example.com' on //div/form[@id='wpforms-form-8']//input[@id='wpforms-8-field_1']
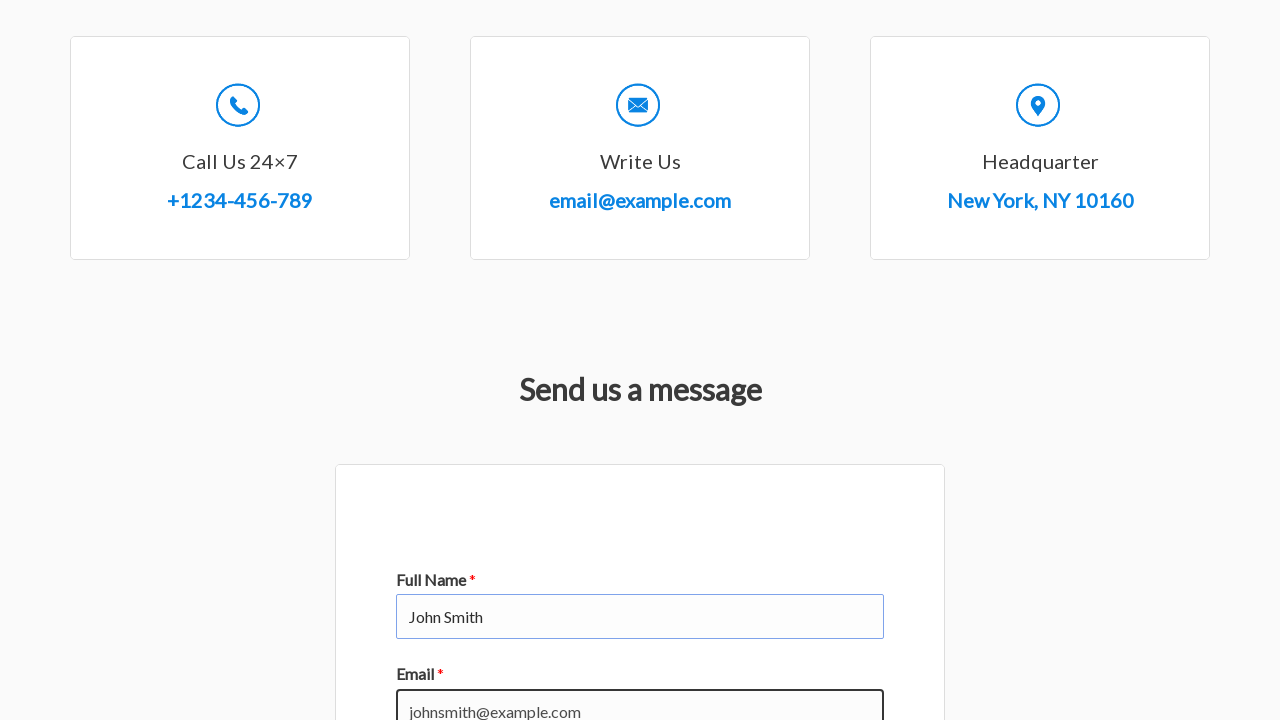

Filled subject field with 'Test Inquiry' on //div/form[@id='wpforms-form-8']//input[@id='wpforms-8-field_3']
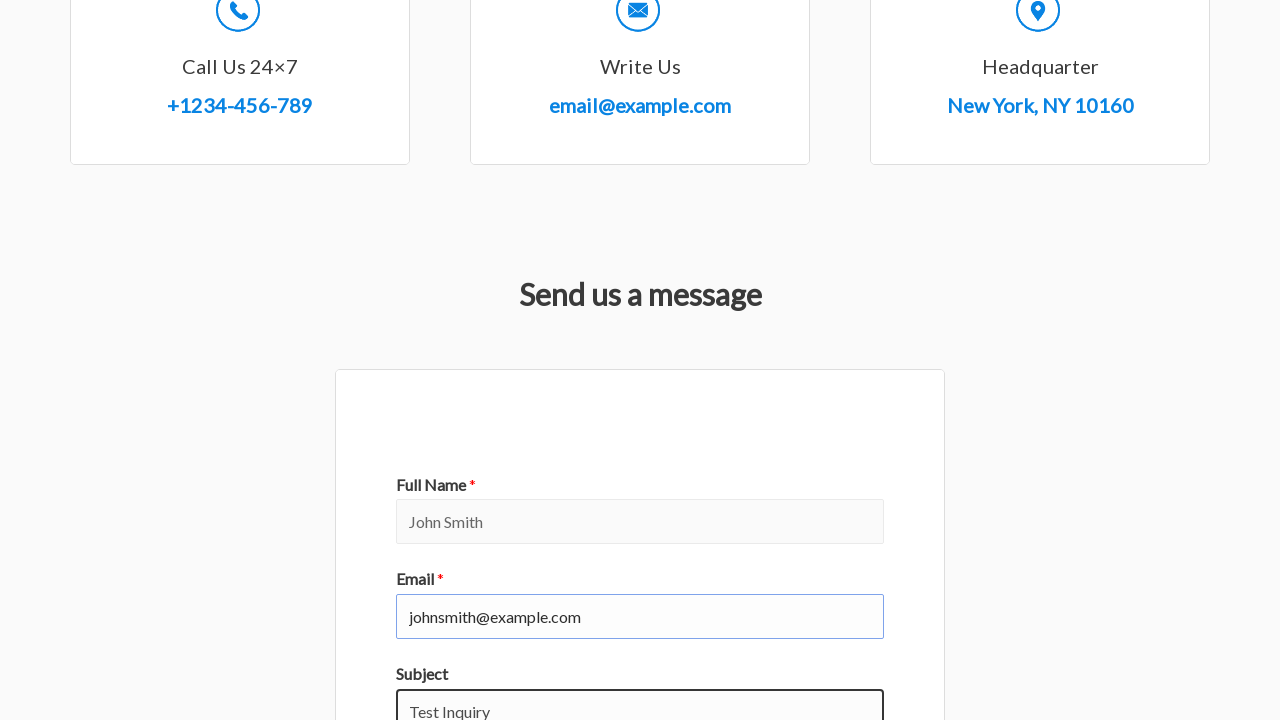

Filled message field with test message on //div/form[@id='wpforms-form-8']//textarea[@id='wpforms-8-field_2']
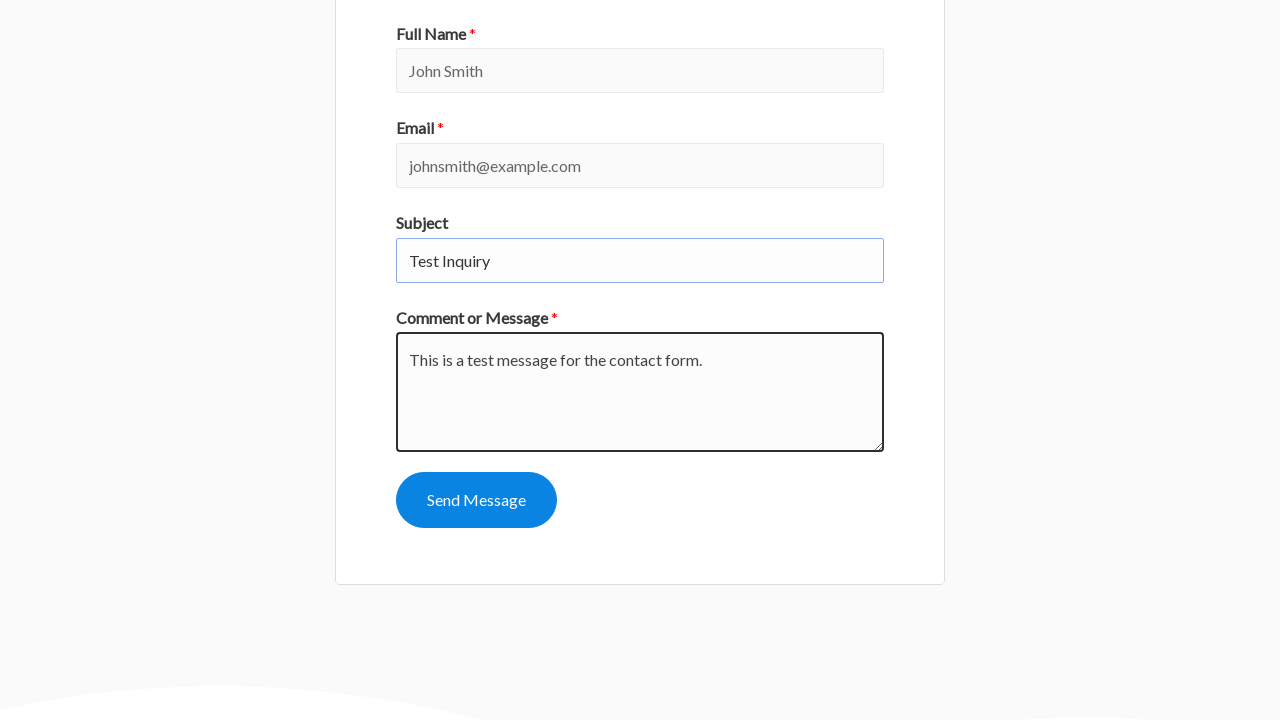

Clicked 'Send Message' button to submit form at (476, 500) on xpath=//button[contains(text(),'Send Message')]
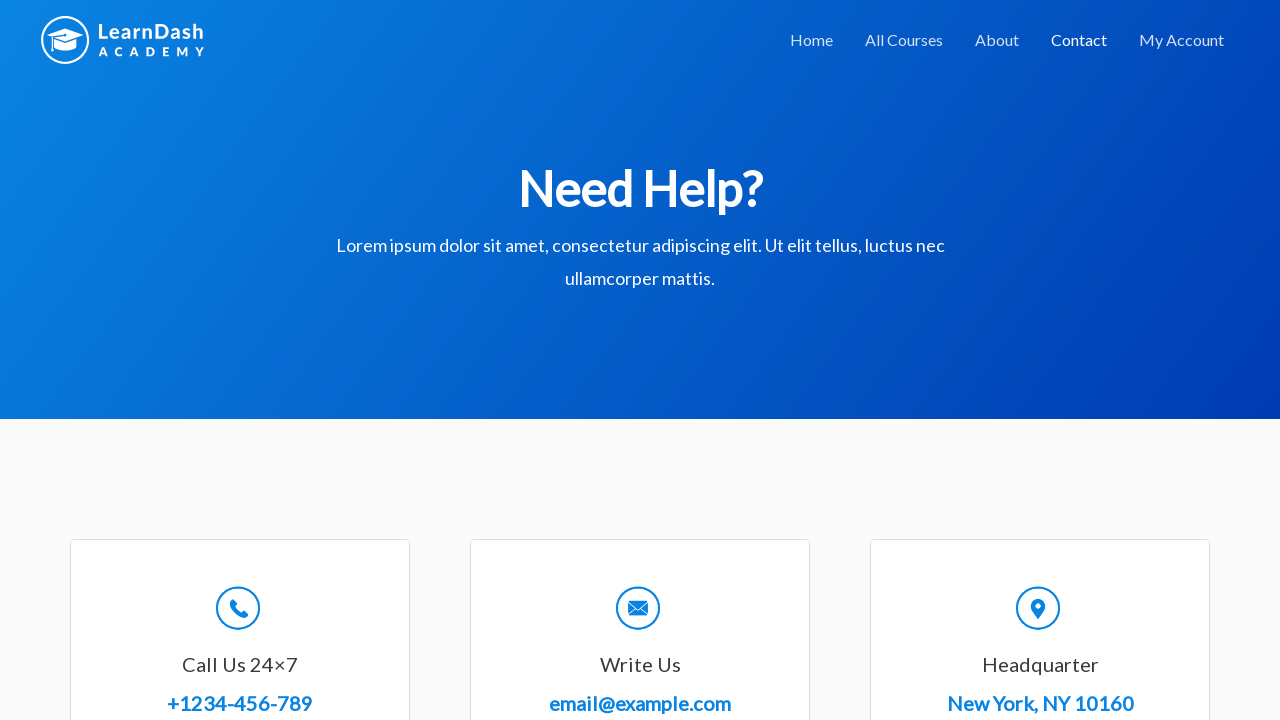

Contact form submitted successfully - success message displayed
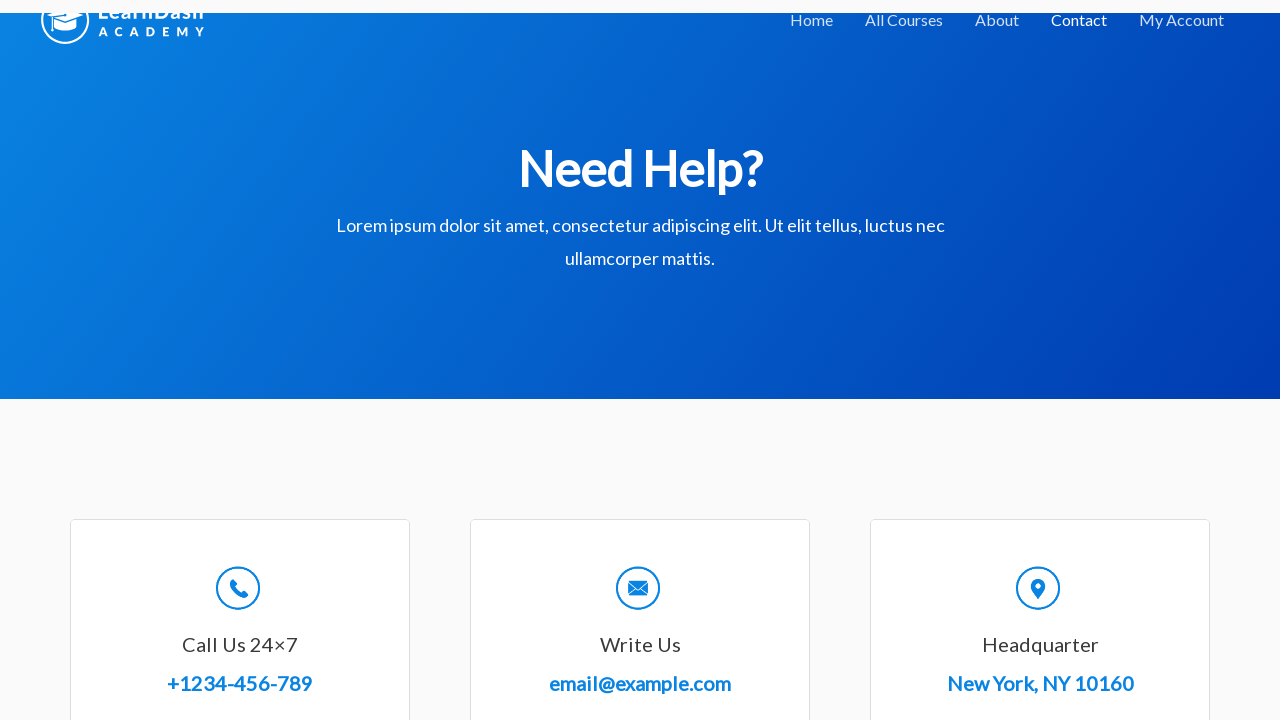

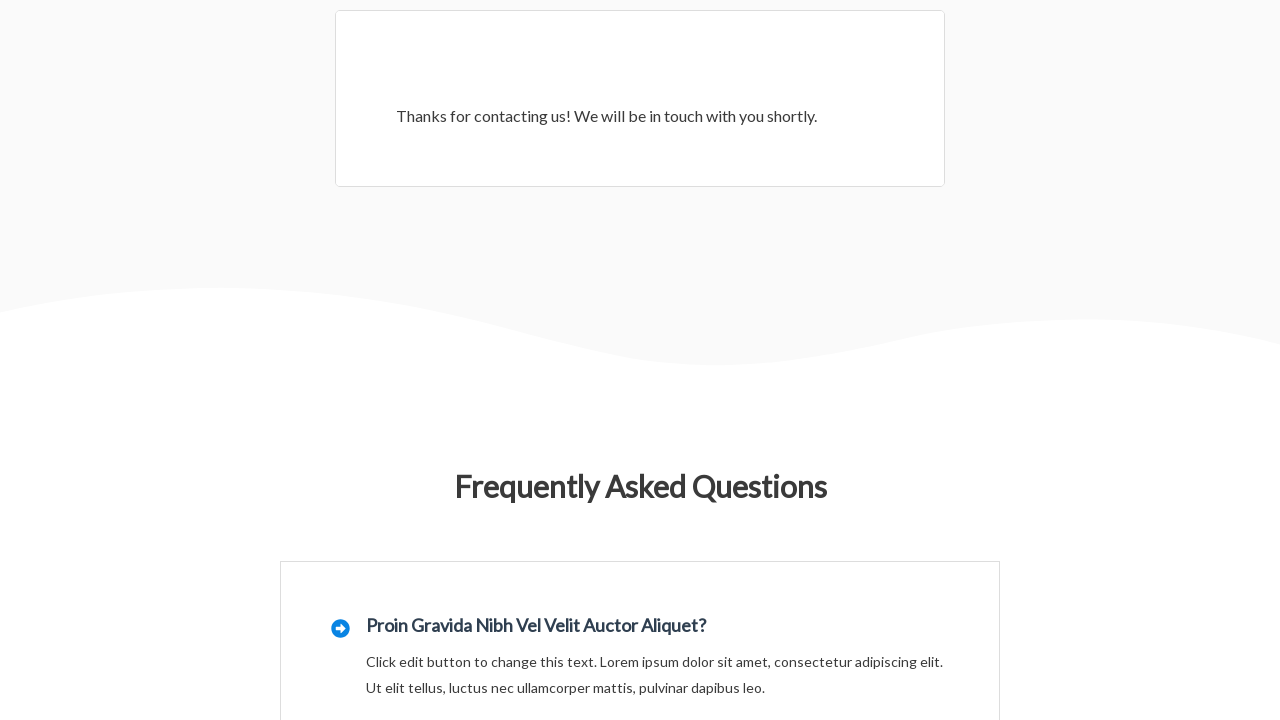